Tests context menu functionality by navigating to Context Menu page, right-clicking on the hot-spot element, and interacting with the context menu using arrow keys

Starting URL: https://the-internet.herokuapp.com/

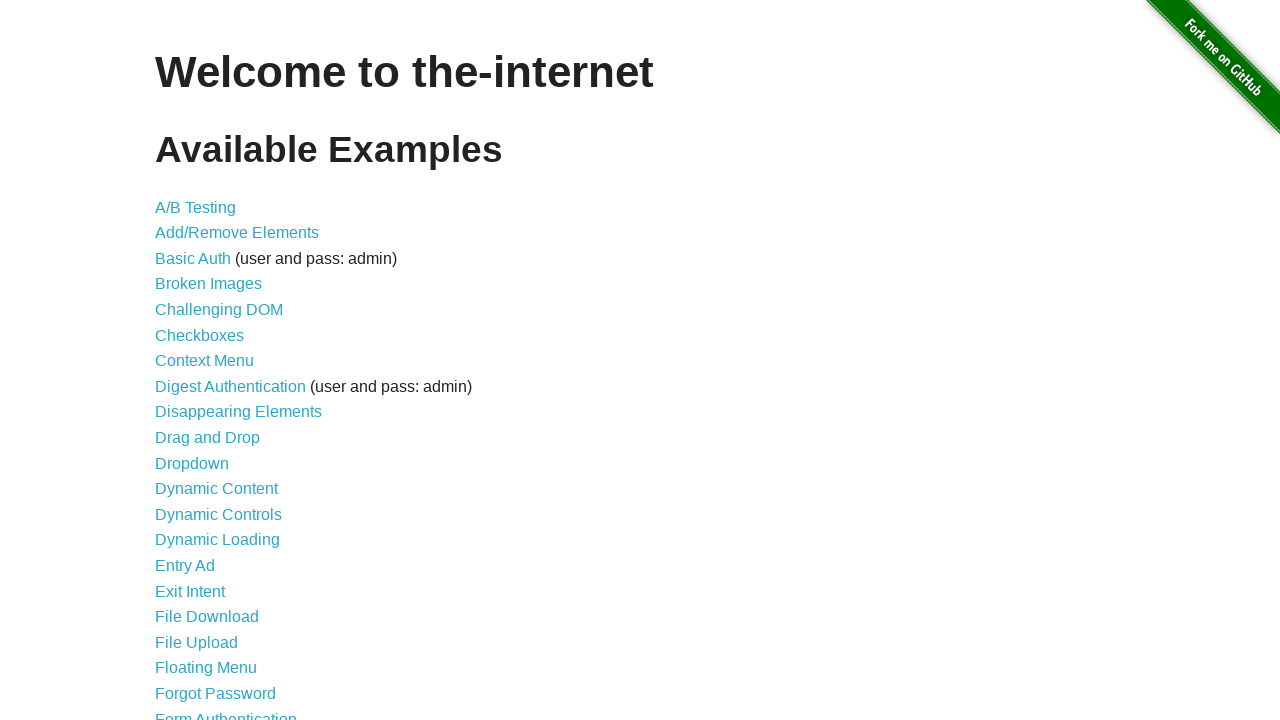

Clicked on Context Menu link at (204, 361) on text=Context Menu
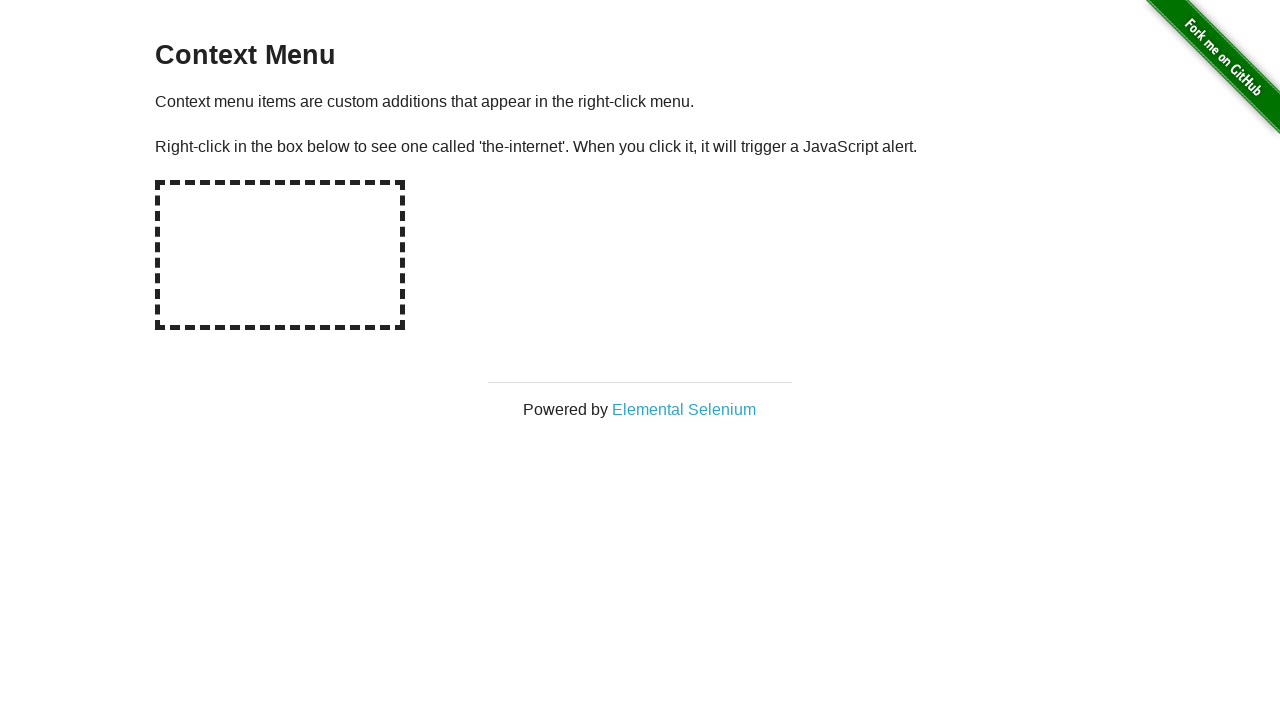

Navigated to Context Menu page
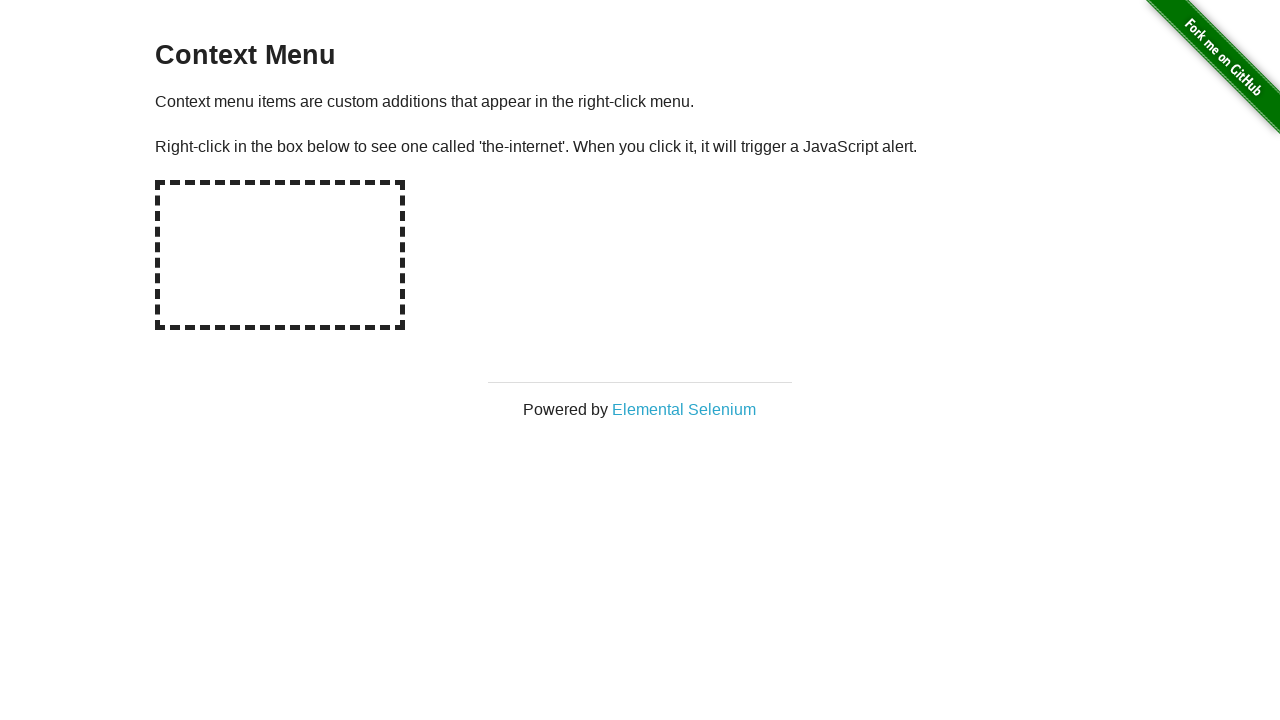

Right-clicked on hot-spot element to open context menu at (280, 255) on #hot-spot
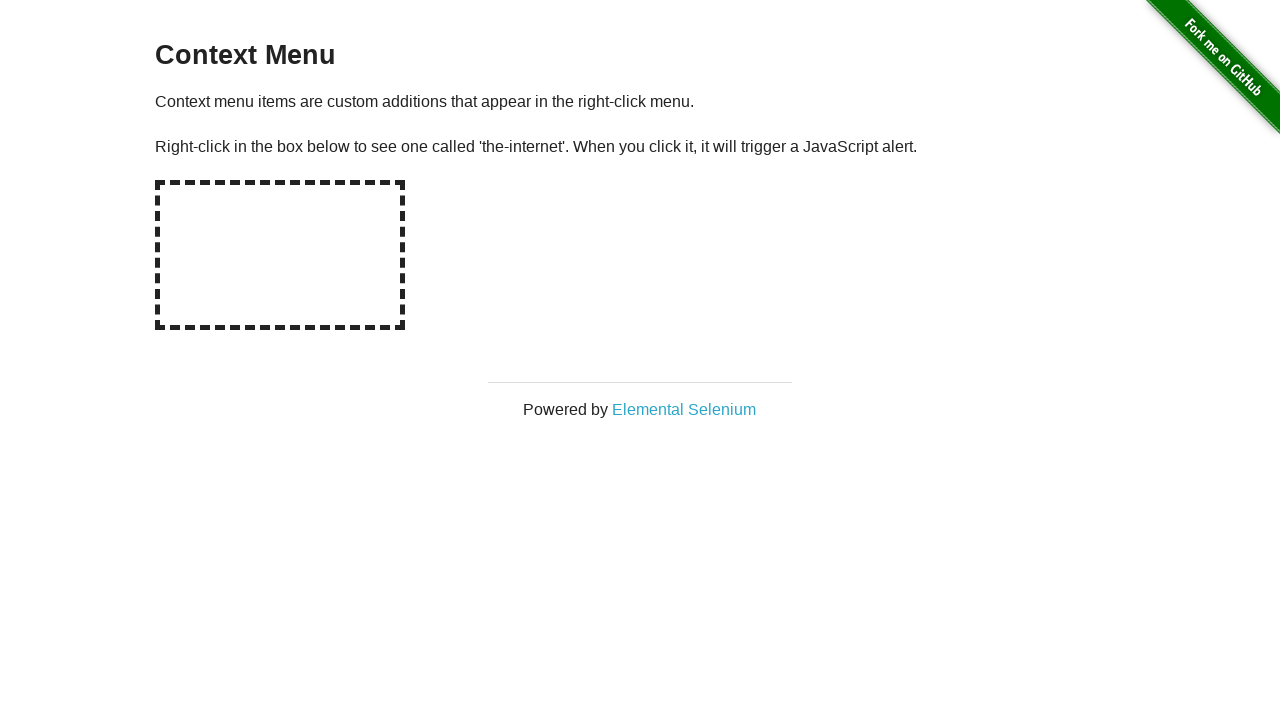

Pressed ArrowDown key (1st time)
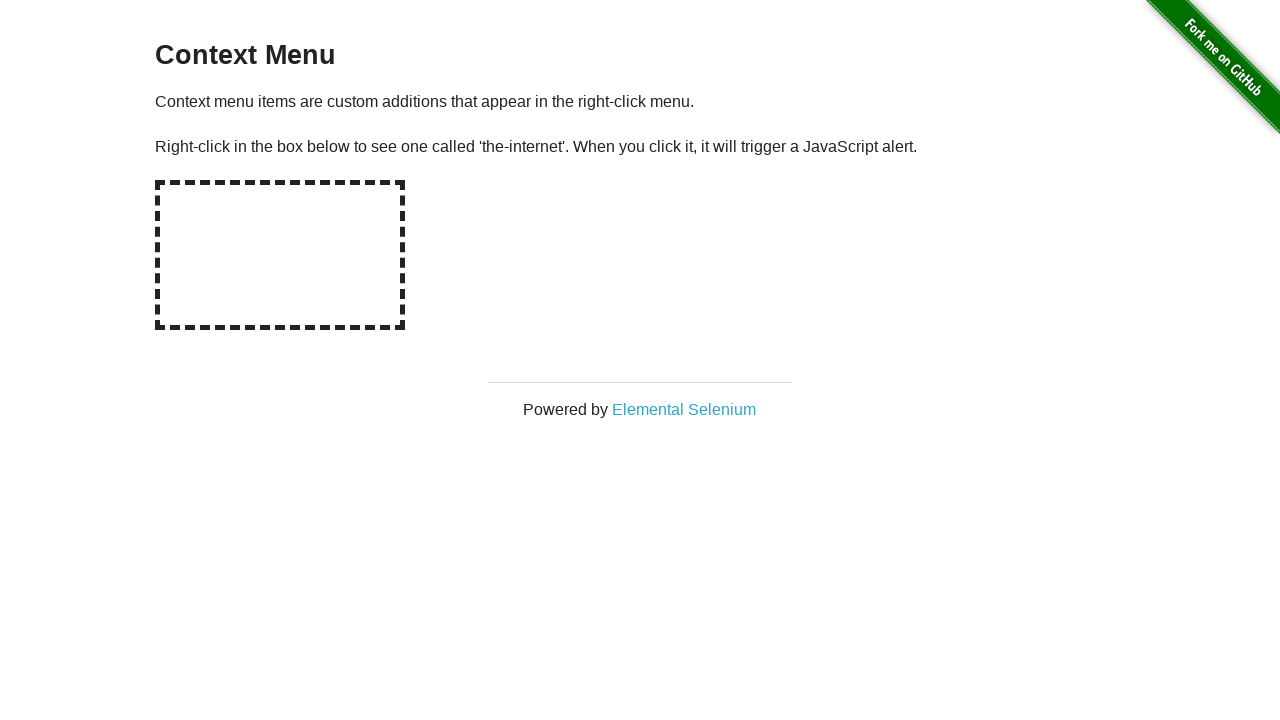

Pressed ArrowDown key (2nd time)
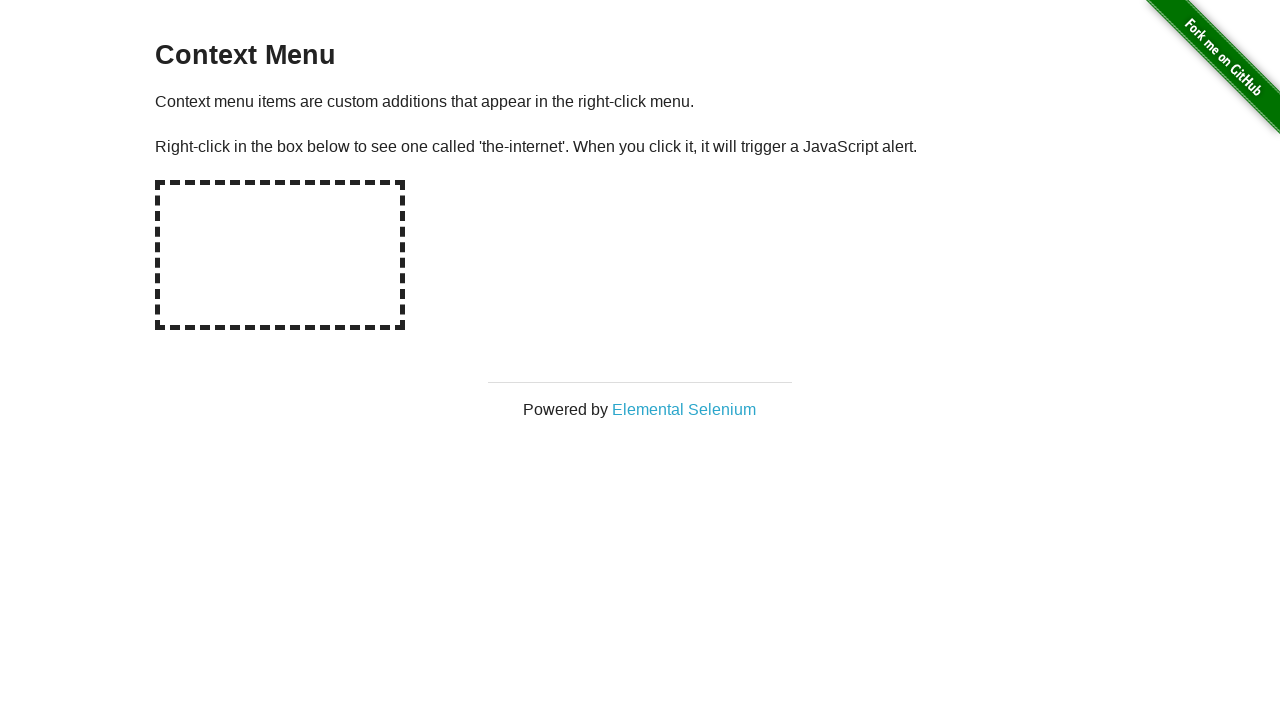

Pressed ArrowDown key (3rd time)
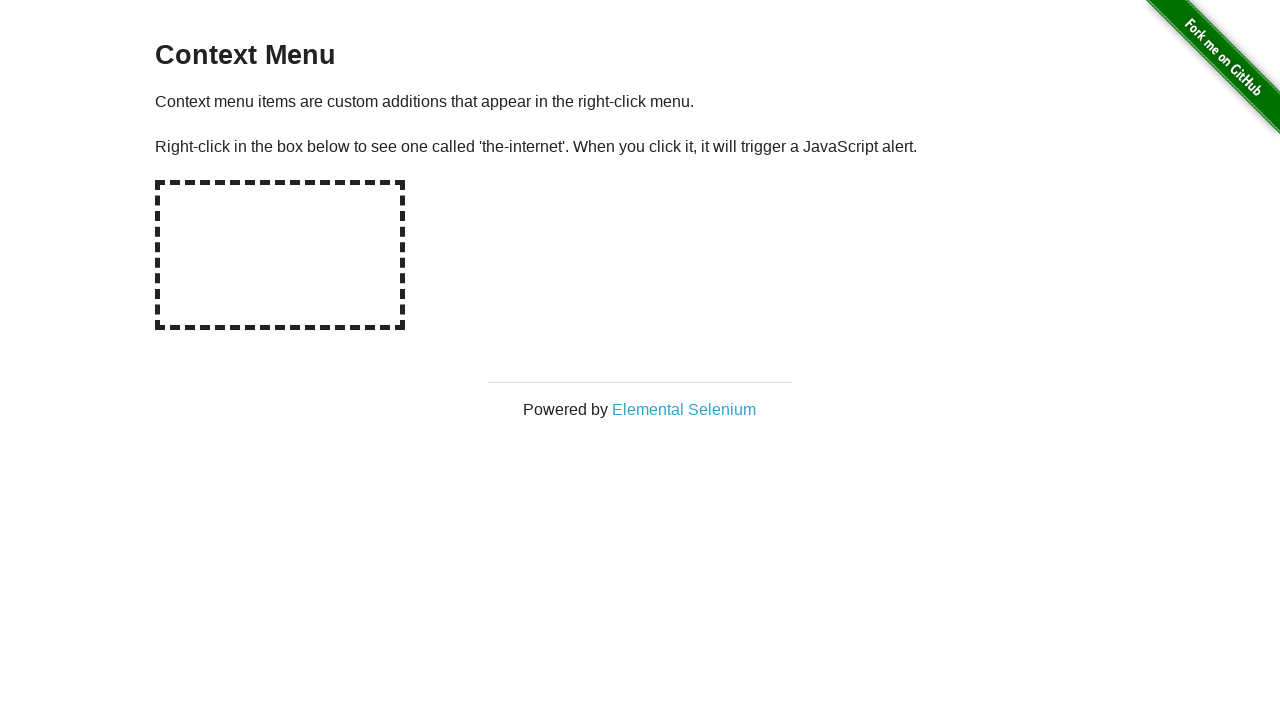

Pressed ArrowDown key (4th time)
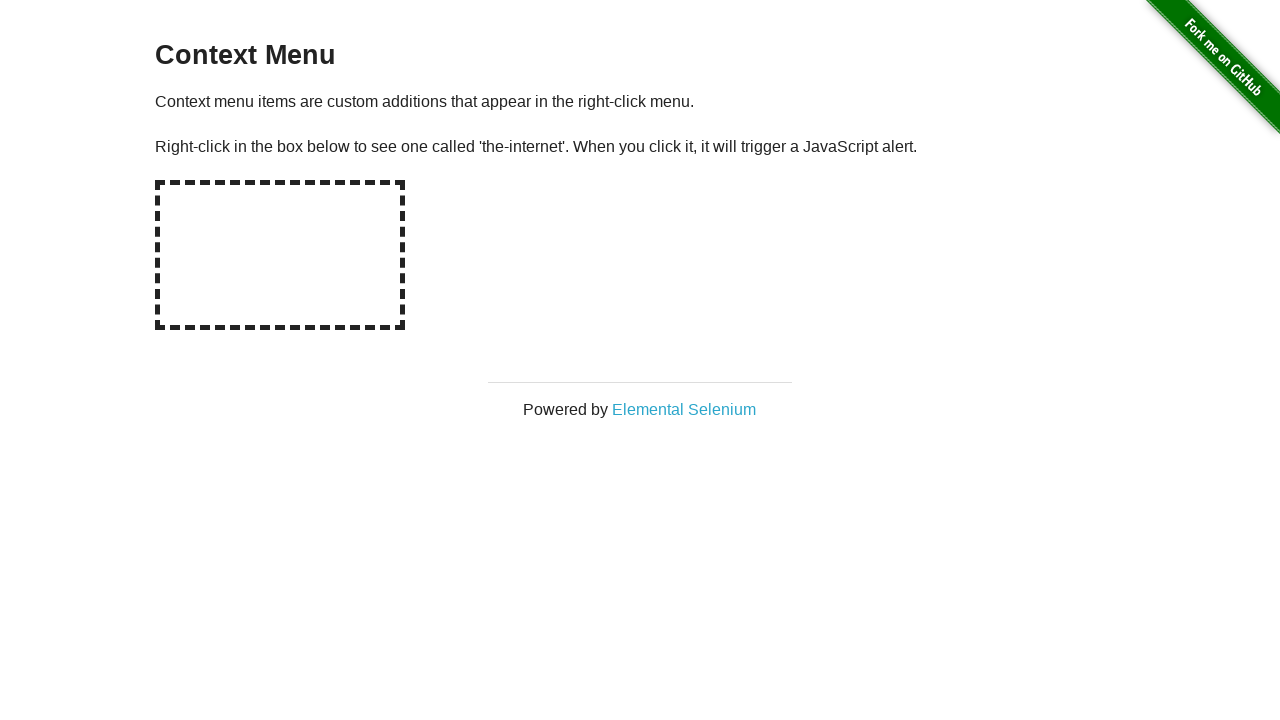

Pressed ArrowDown key (5th time)
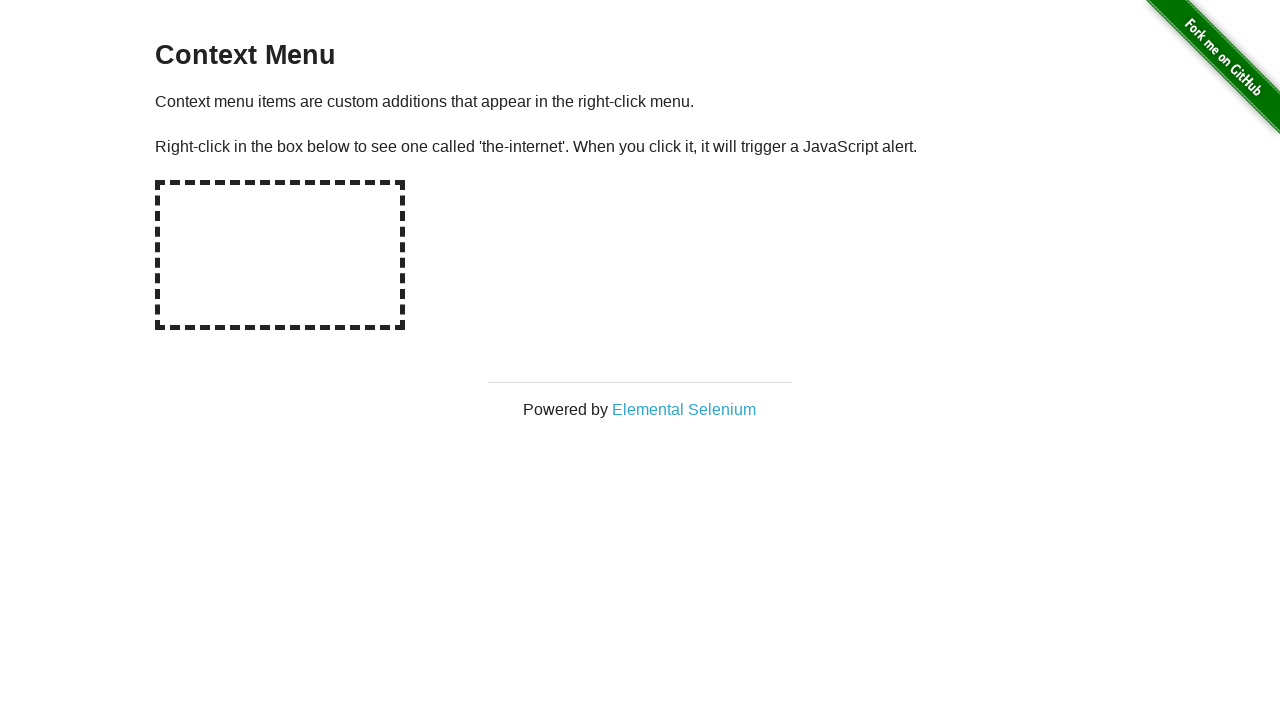

Pressed Enter key to select context menu item
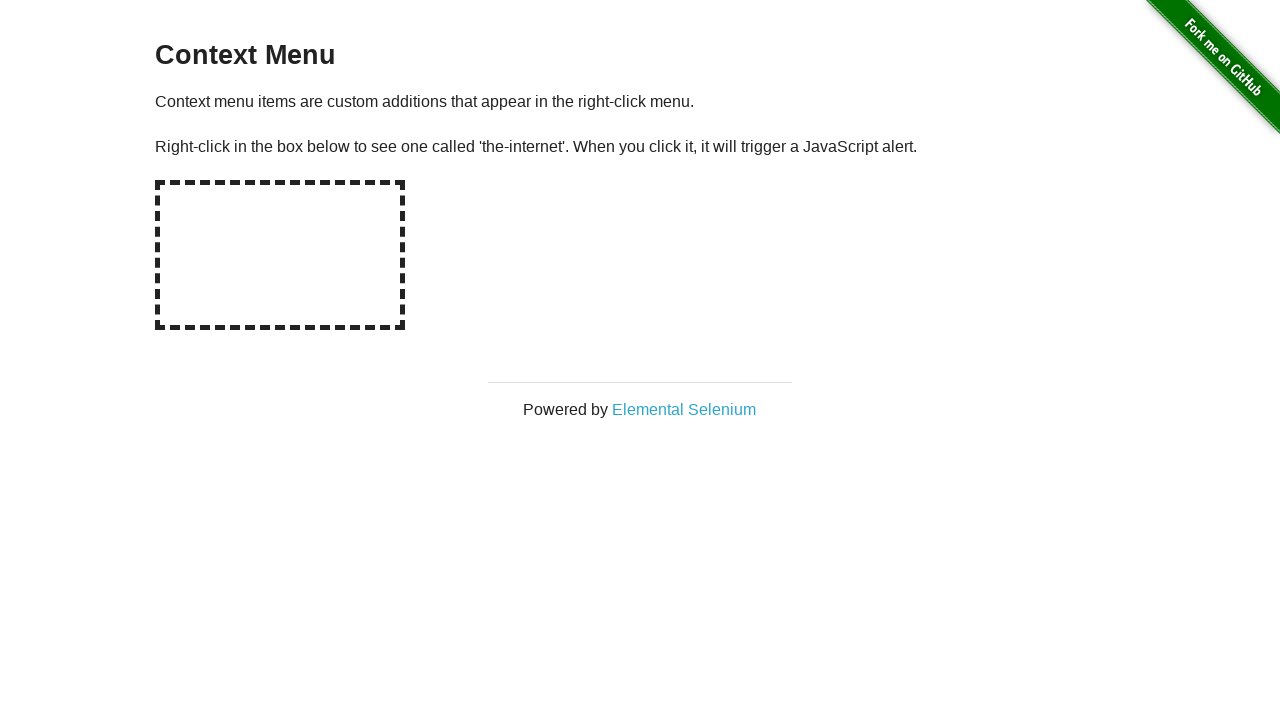

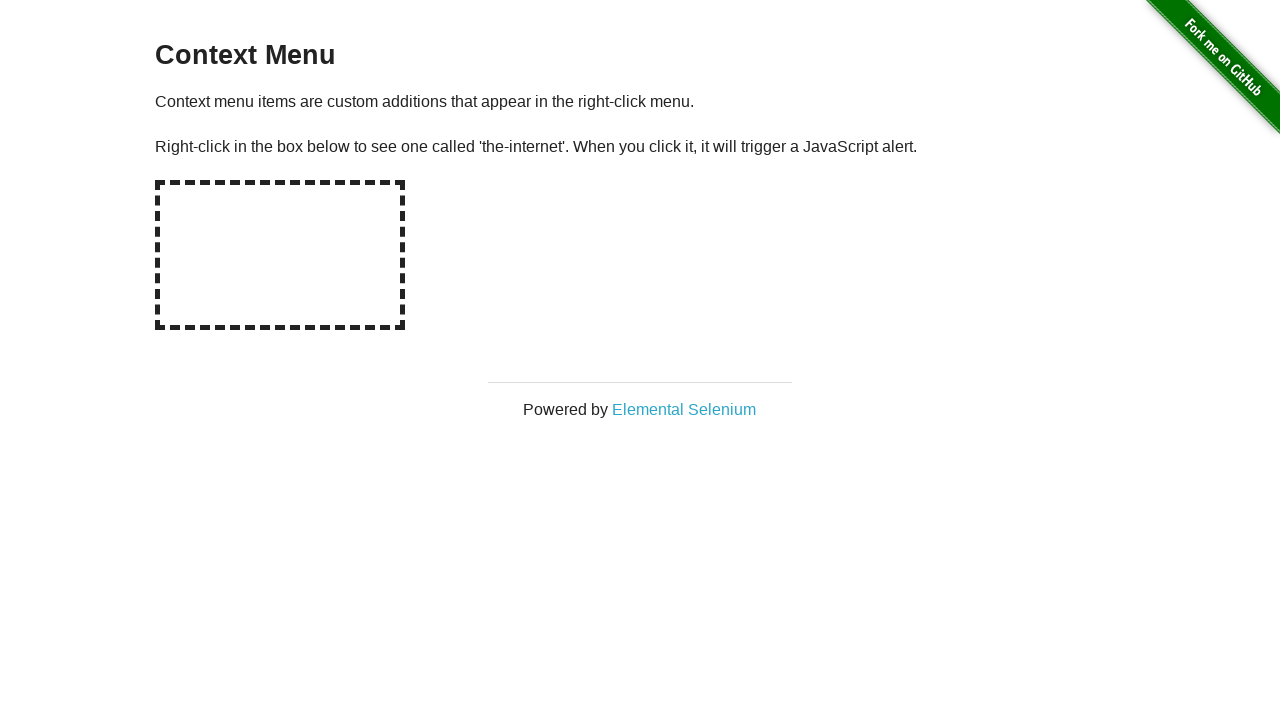